Tests alert handling functionality by clicking a button that triggers an alert and switching context between the alert and main window

Starting URL: https://formy-project.herokuapp.com/switch-window

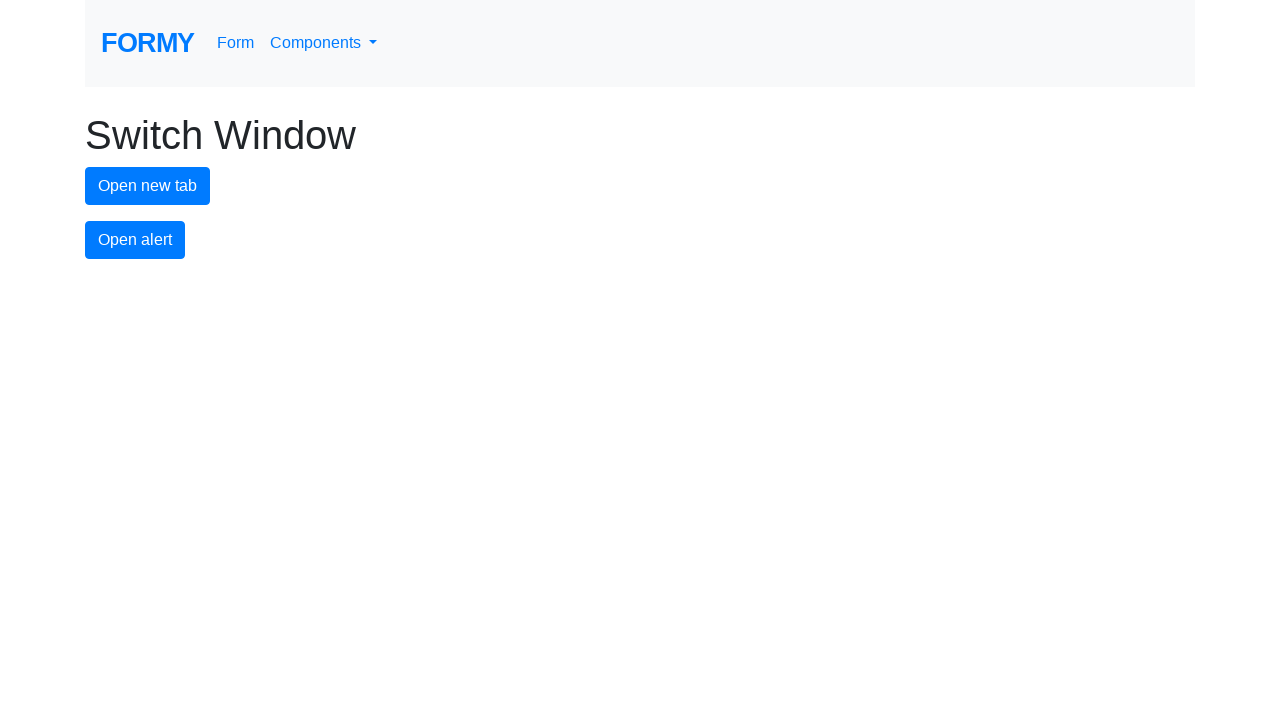

Clicked button to trigger alert dialog at (135, 240) on #alert-button
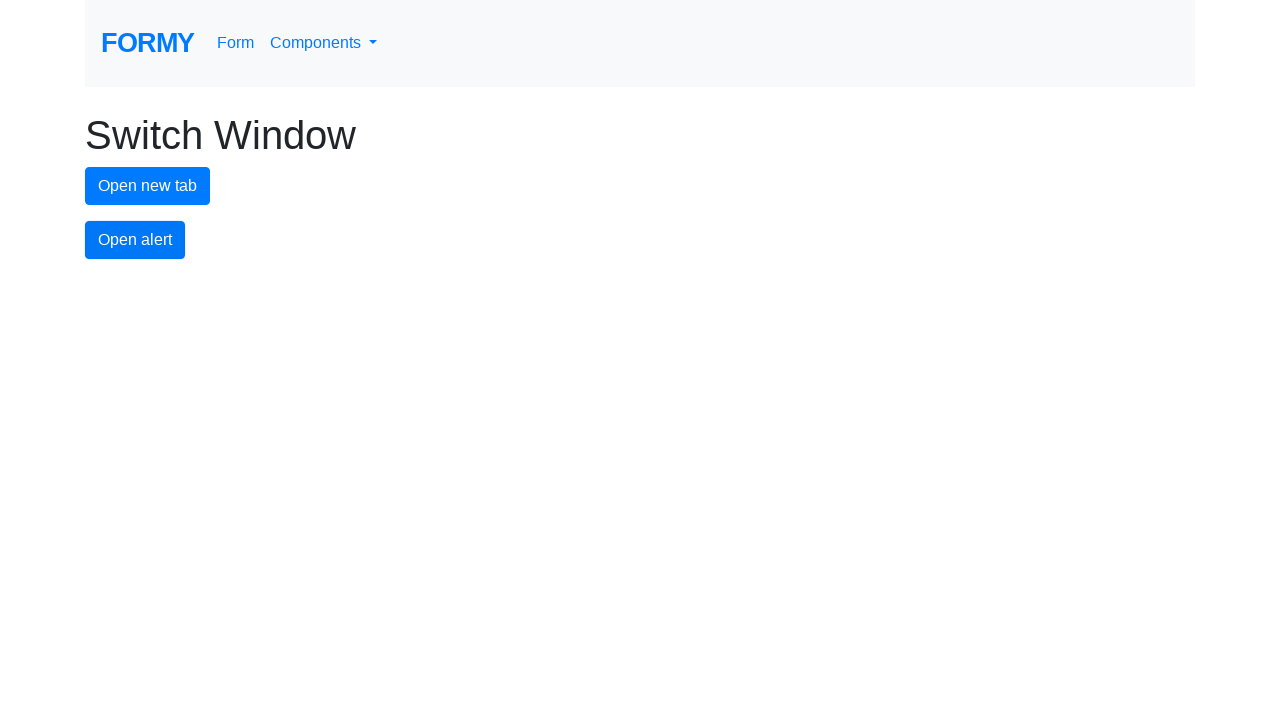

Set up dialog handler to accept alert
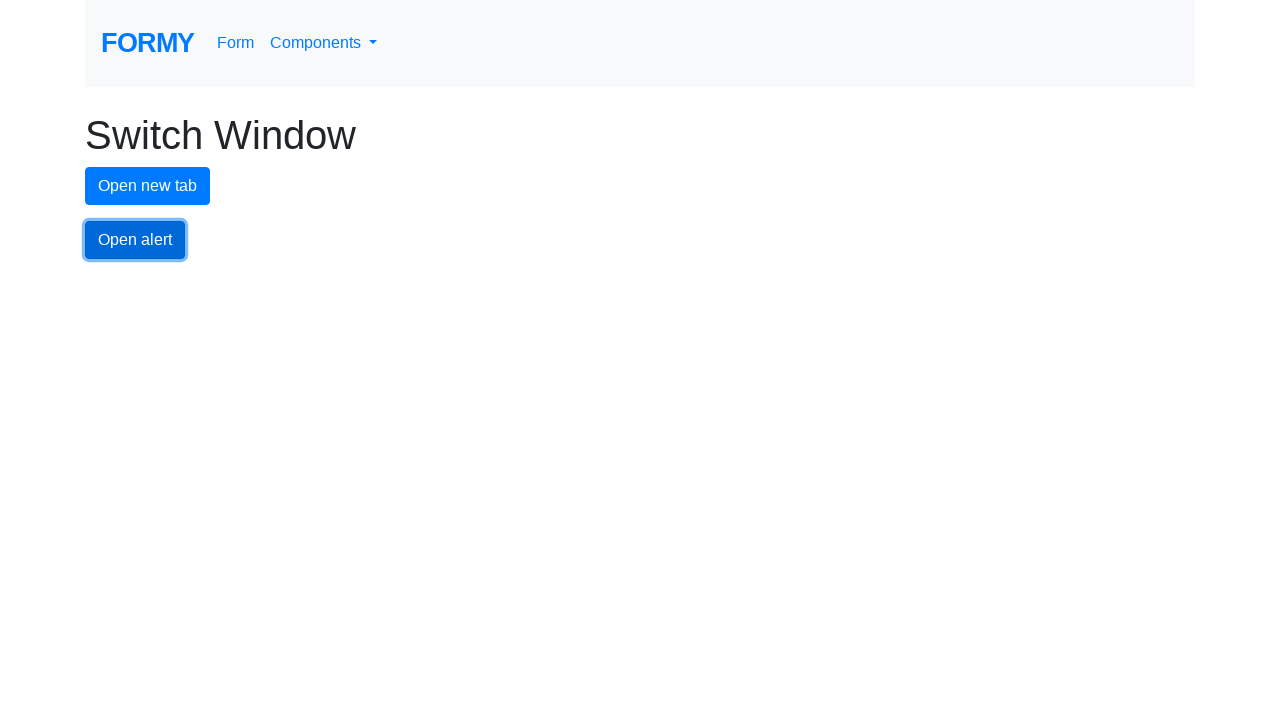

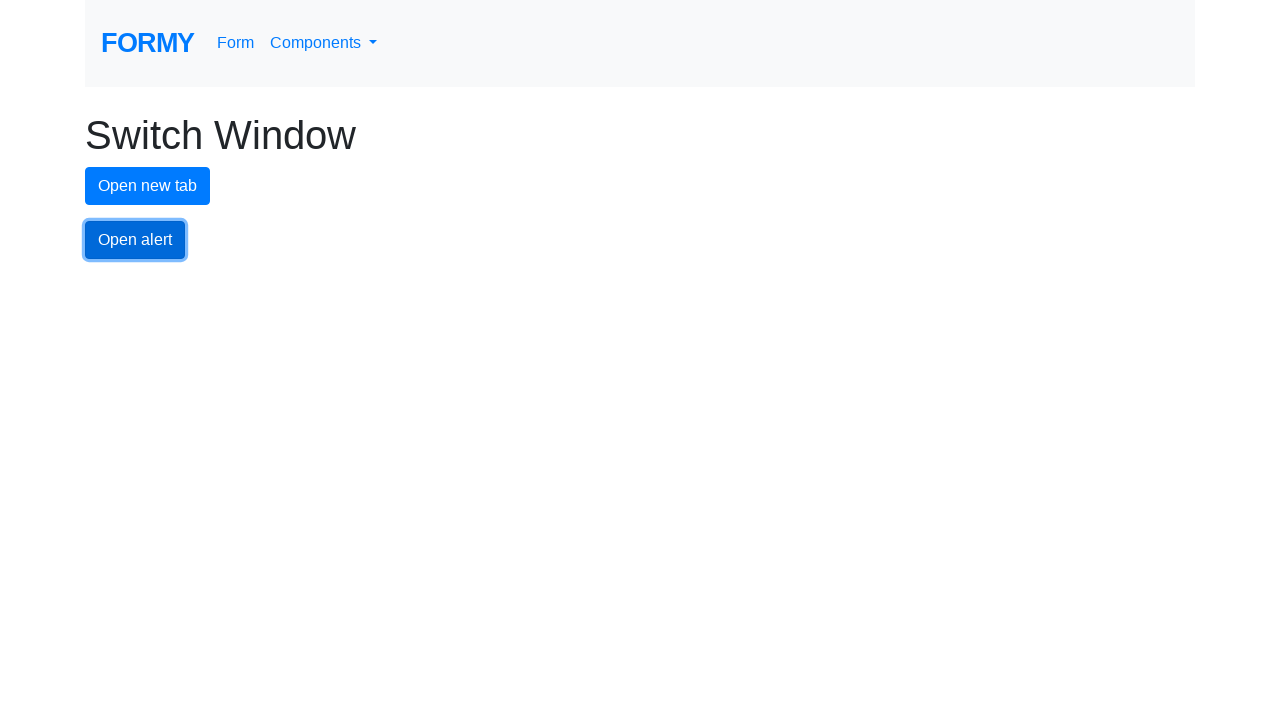